Tests that entering a 4-digit zip code displays an error message indicating zip code should have 5 digits

Starting URL: https://www.sharelane.com/

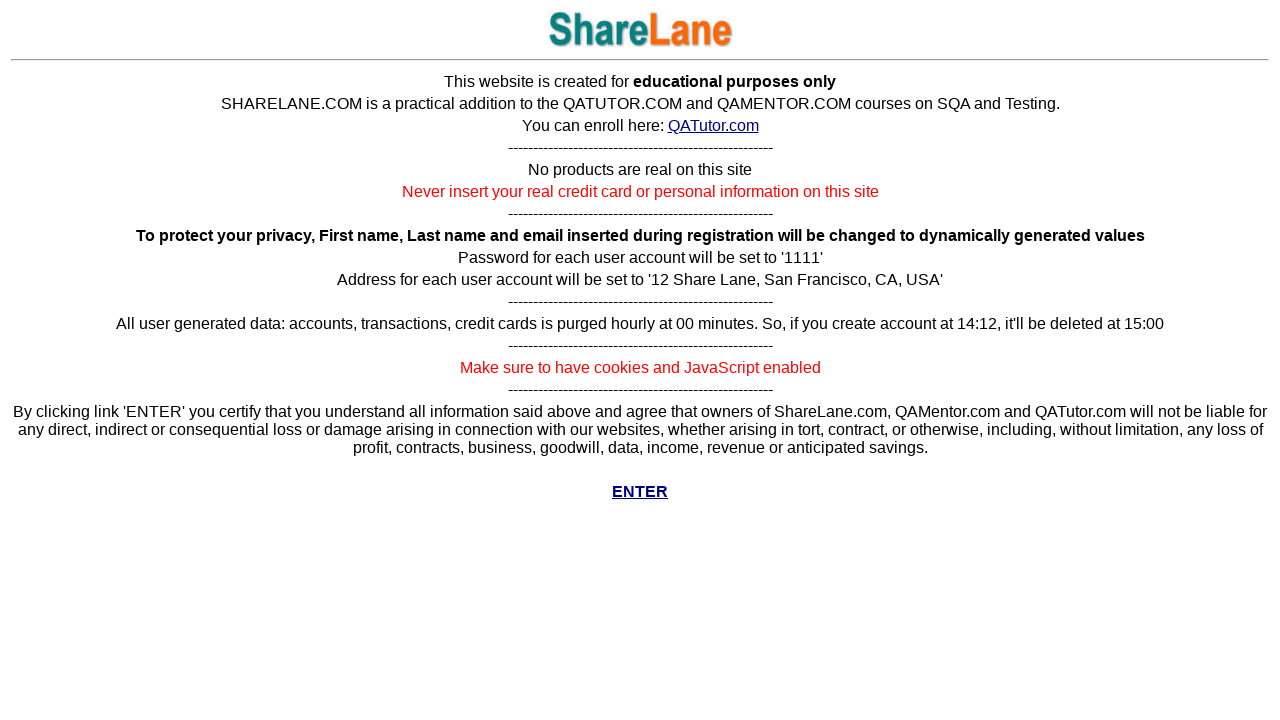

Clicked ENTER button to proceed at (640, 492) on xpath=//*[text()='ENTER']
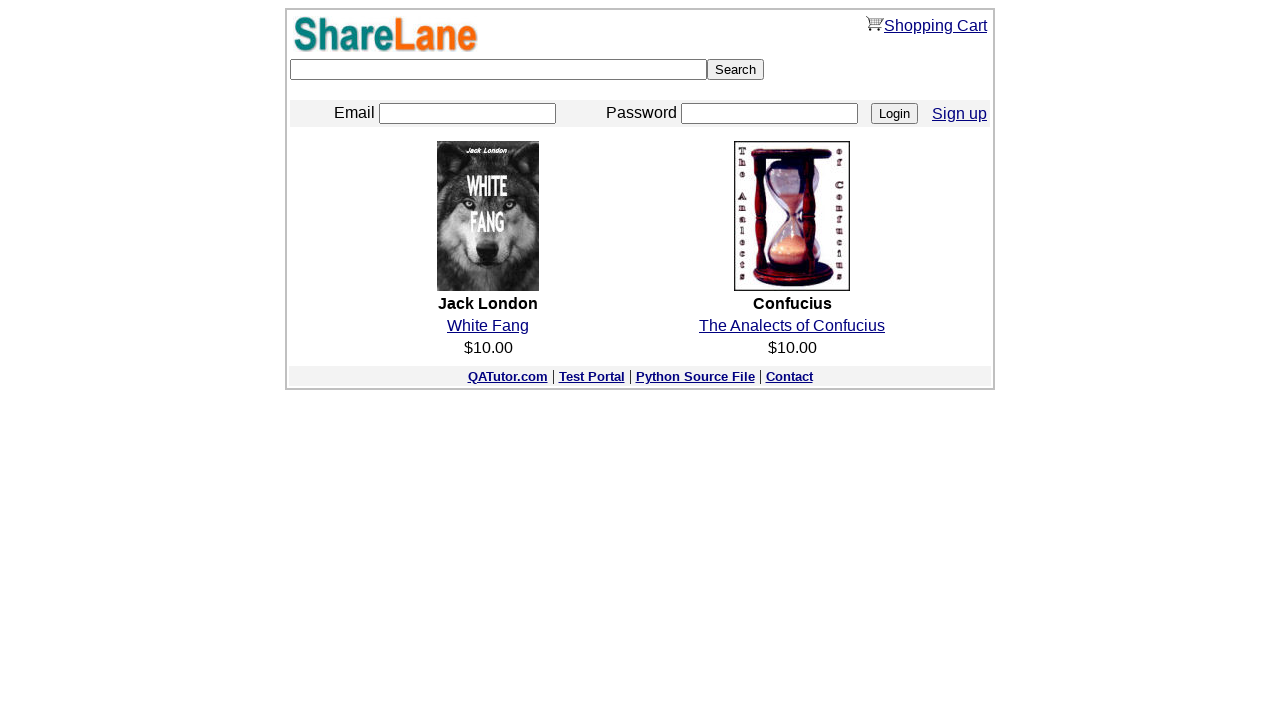

Navigated to registration page
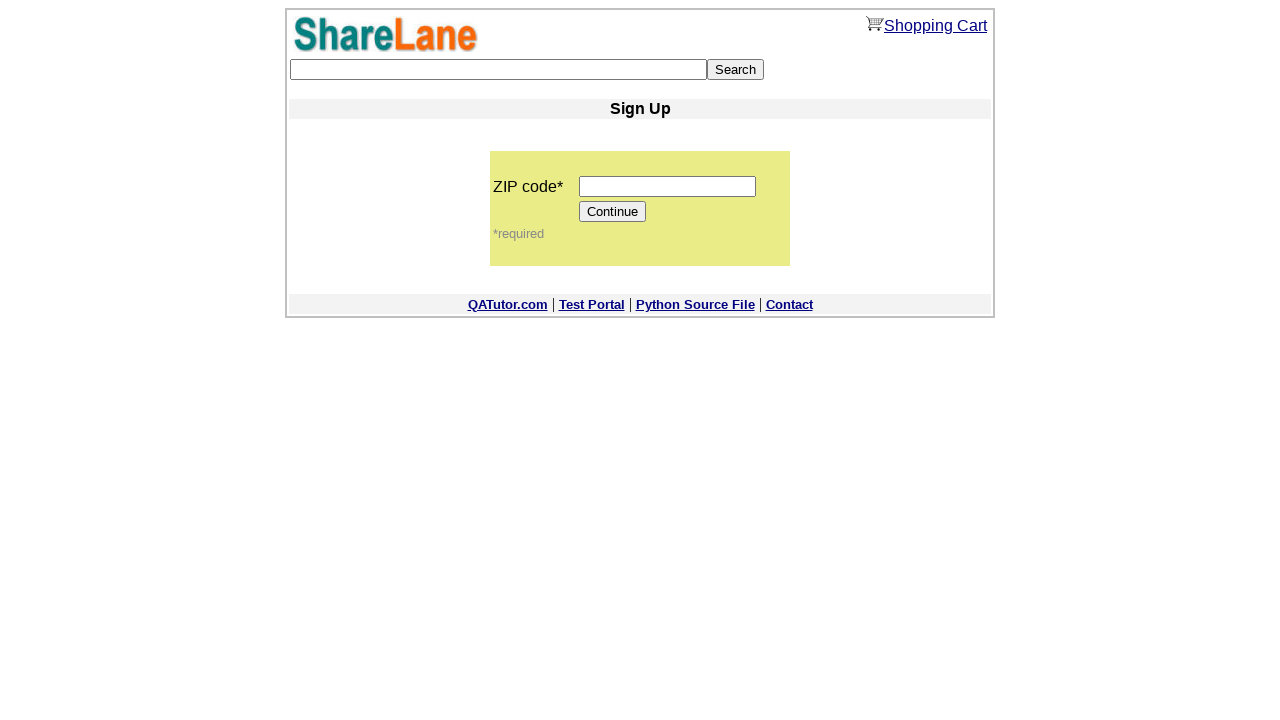

Entered 4-digit zip code '1234' in zip code field on input[name='zip_code']
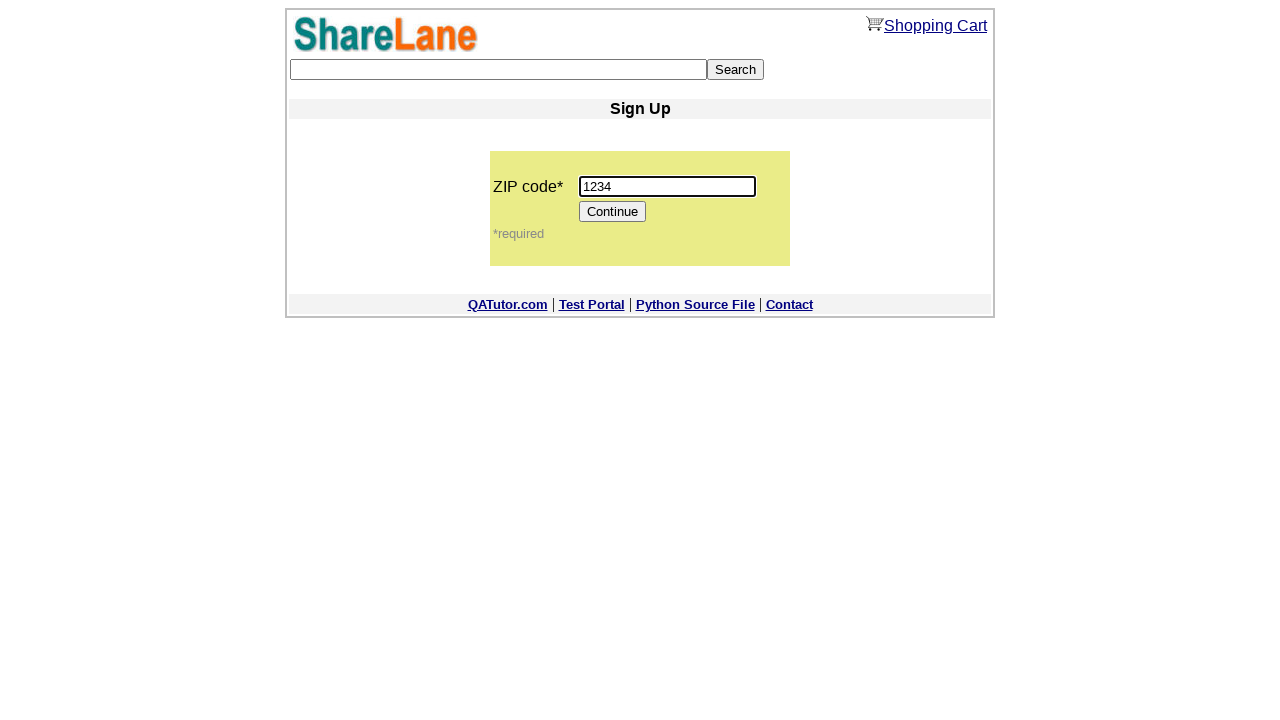

Clicked Continue button to submit form at (613, 212) on input[value='Continue']
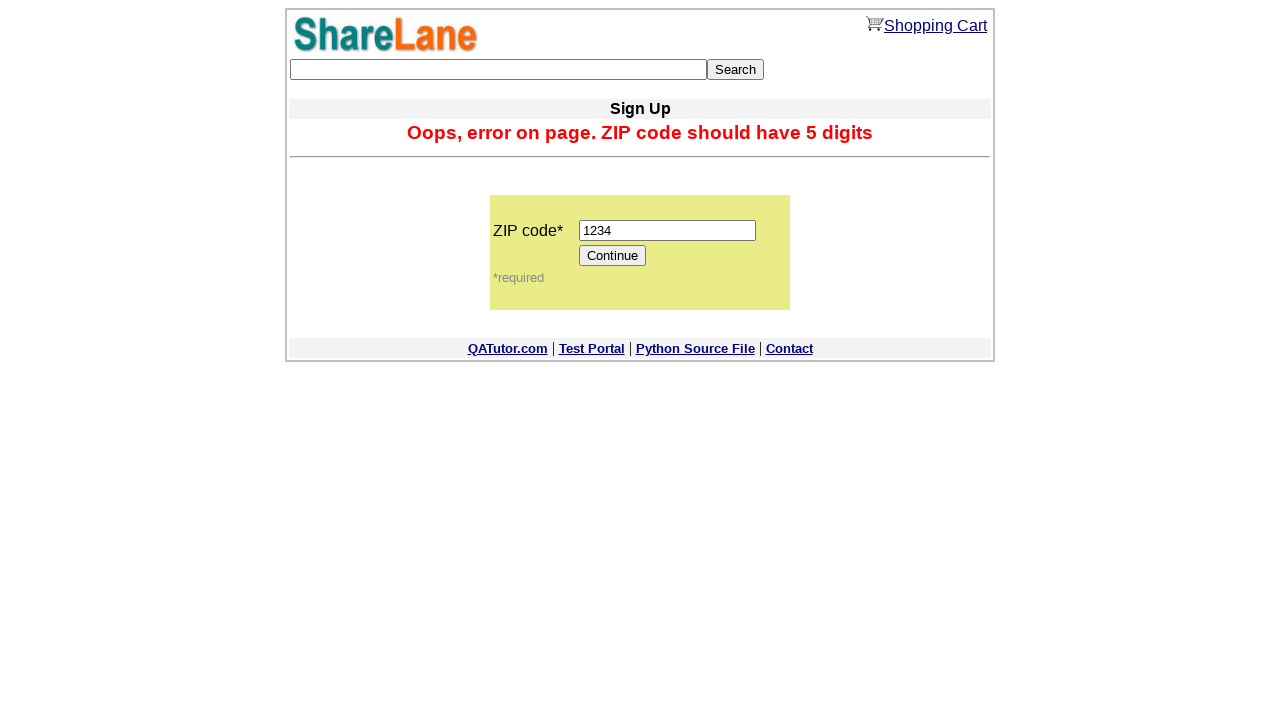

Error message displayed indicating zip code should have 5 digits
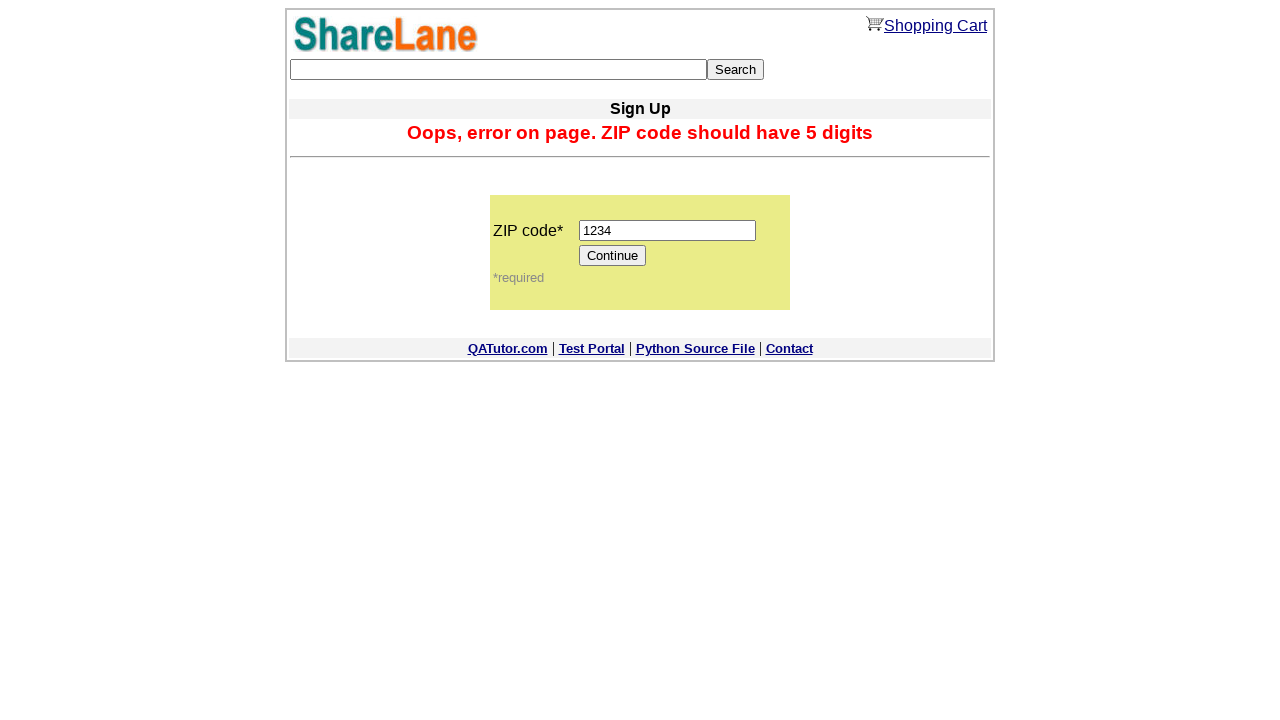

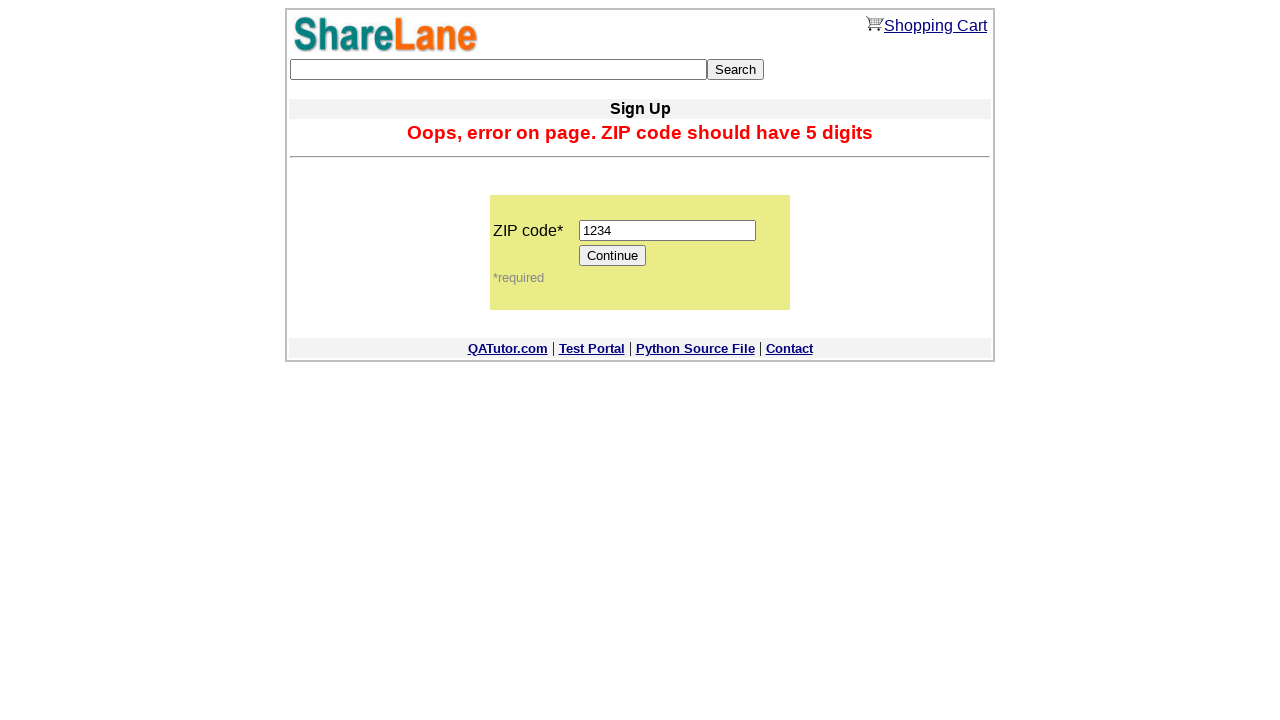